Tests window handling functionality by opening a new window, switching to it, filling an email field, closing the child window, switching back to parent, and opening multiple windows

Starting URL: https://www.leafground.com/window.xhtml

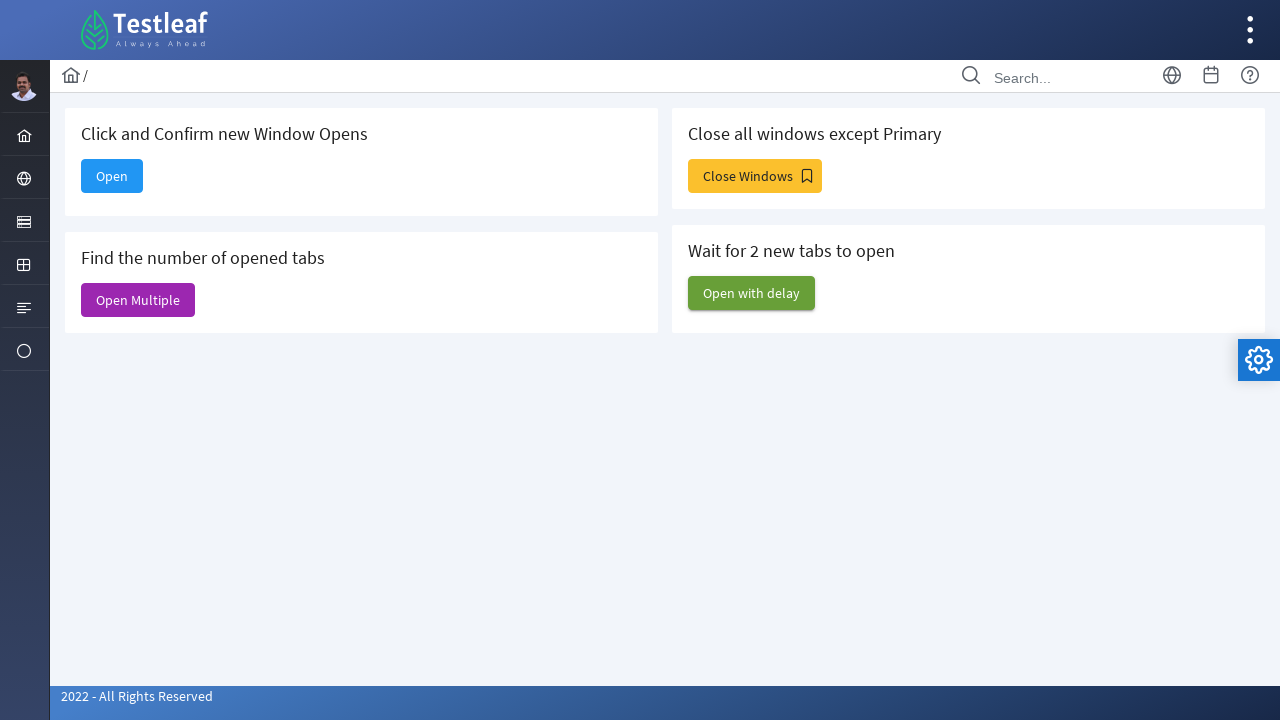

Clicked 'Open' button to open a new window at (112, 176) on xpath=//span[text()='Open']
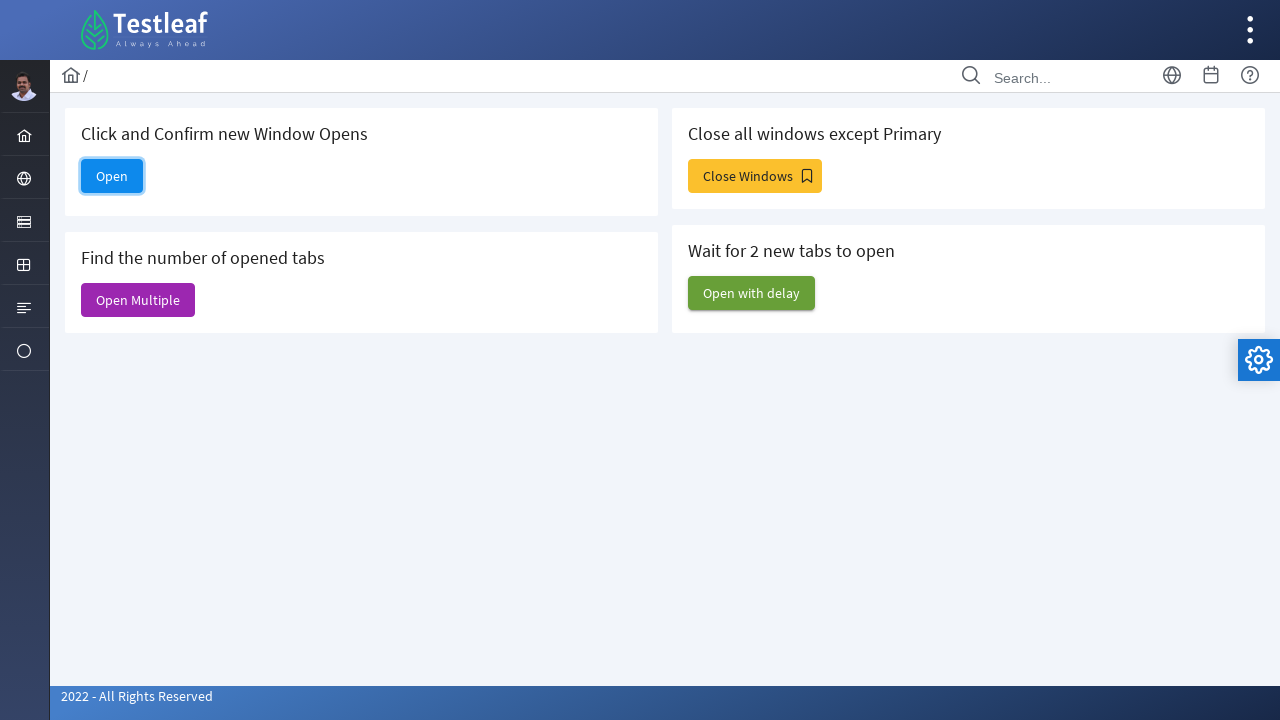

Captured new child window/page
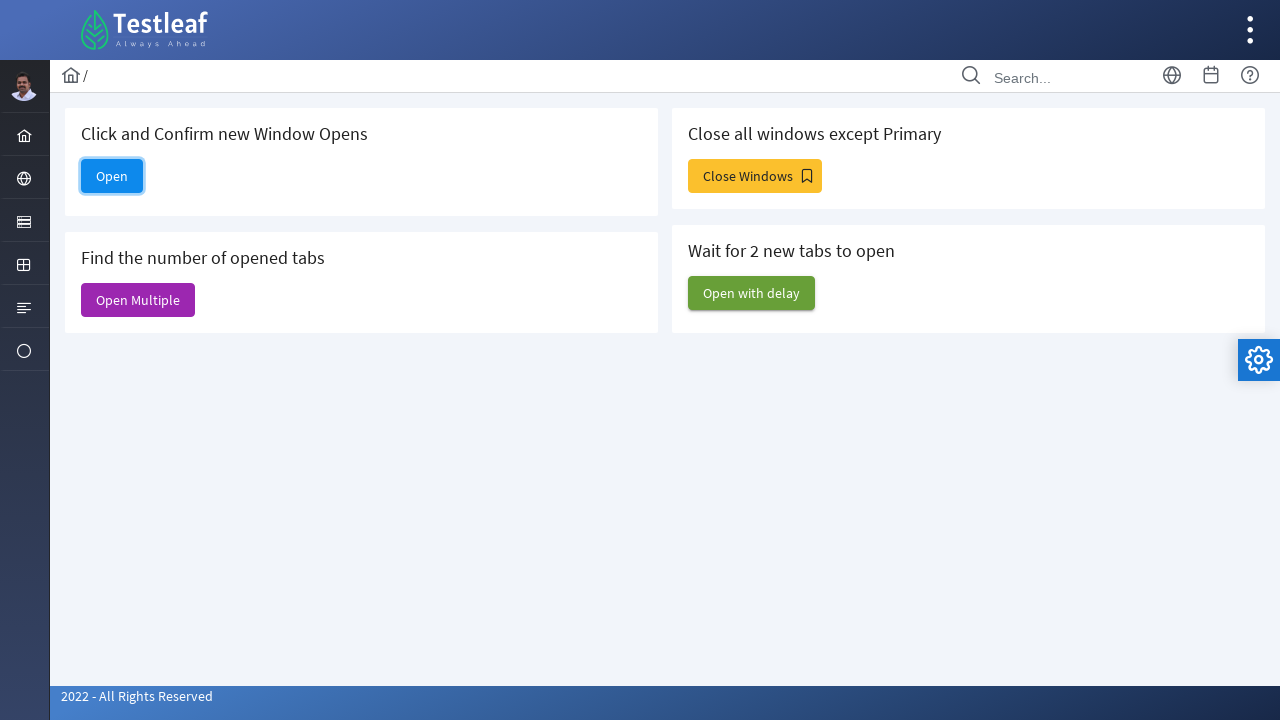

Child window loaded successfully
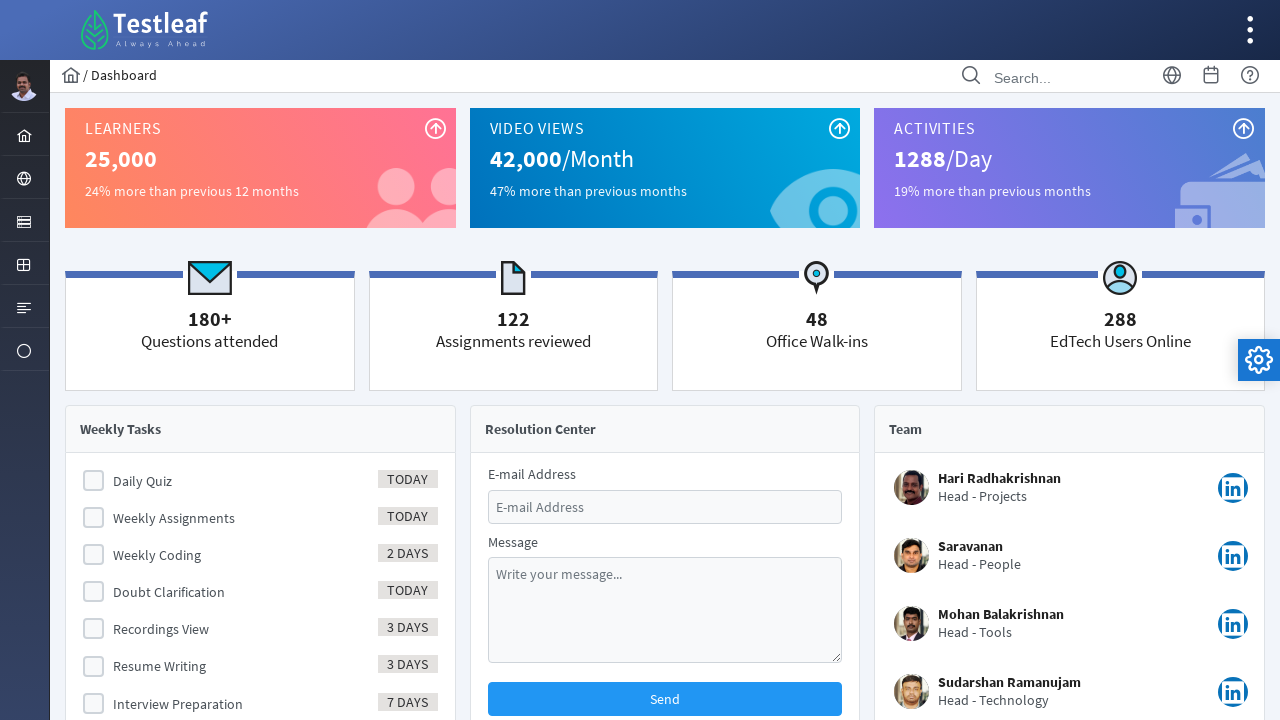

Filled email field in child window with test email on #email
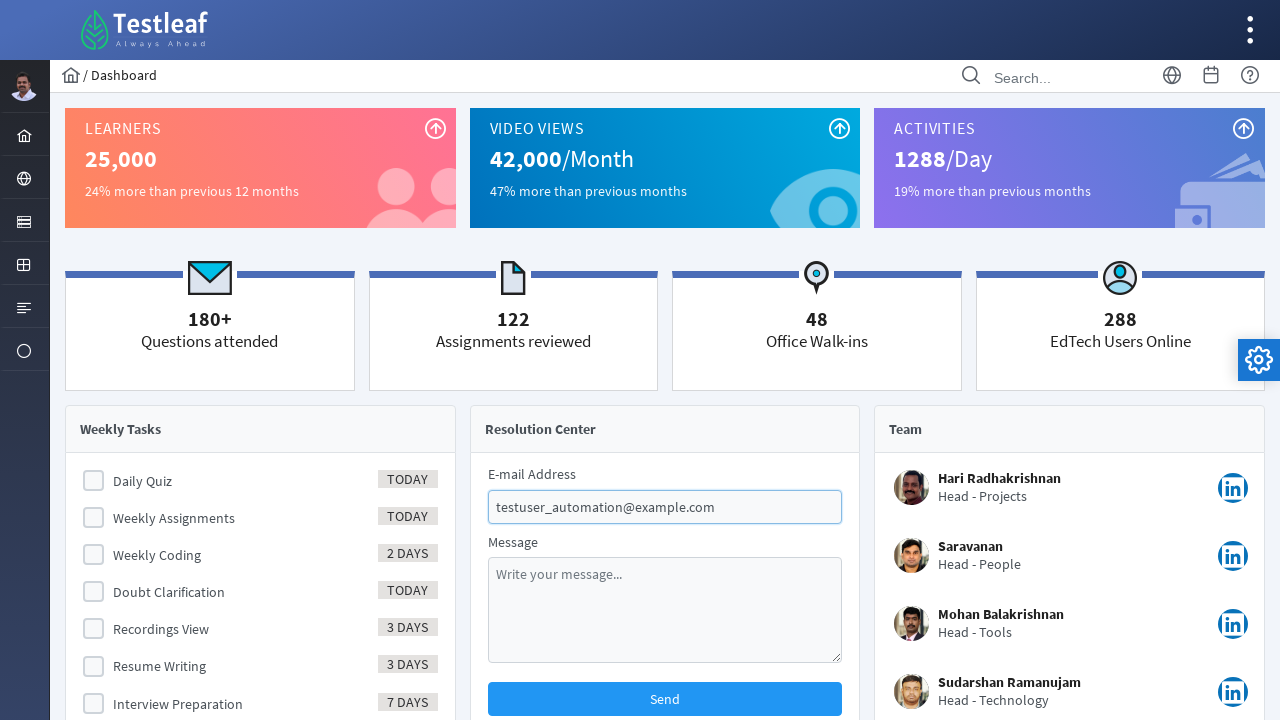

Closed child window
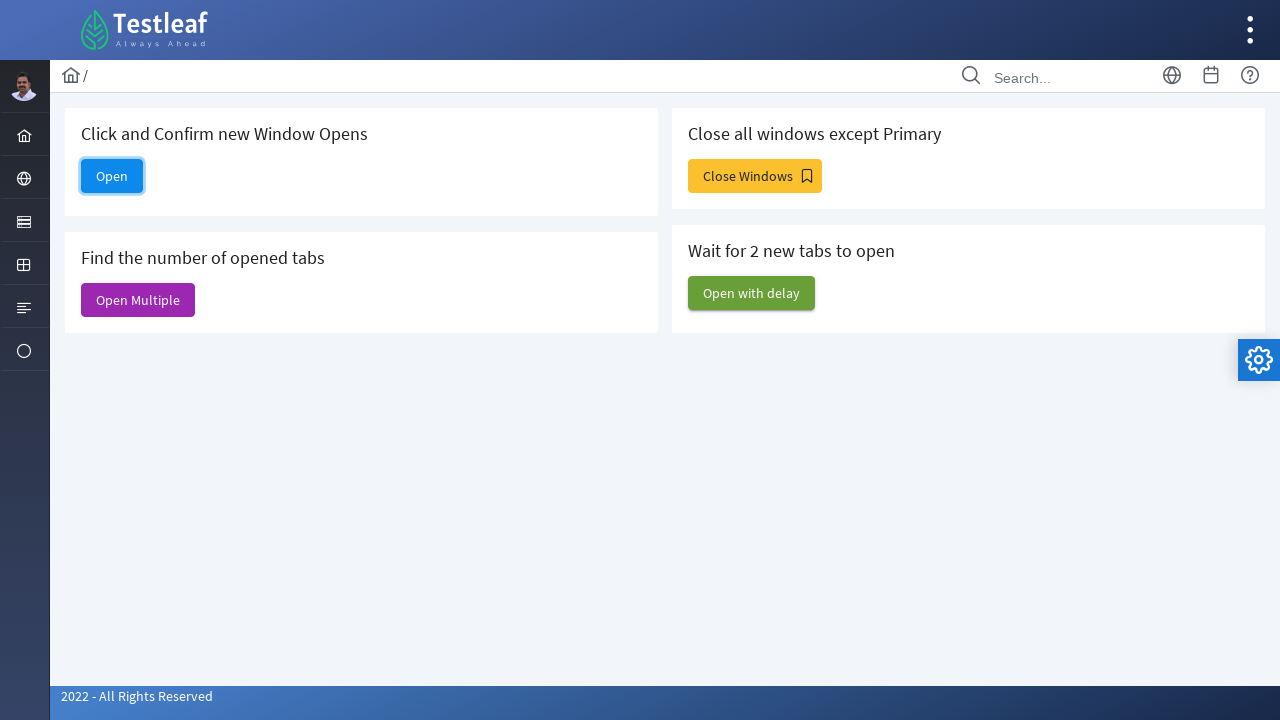

Clicked 'Open Multiple' button on parent window at (138, 300) on xpath=//span[text()='Open Multiple']
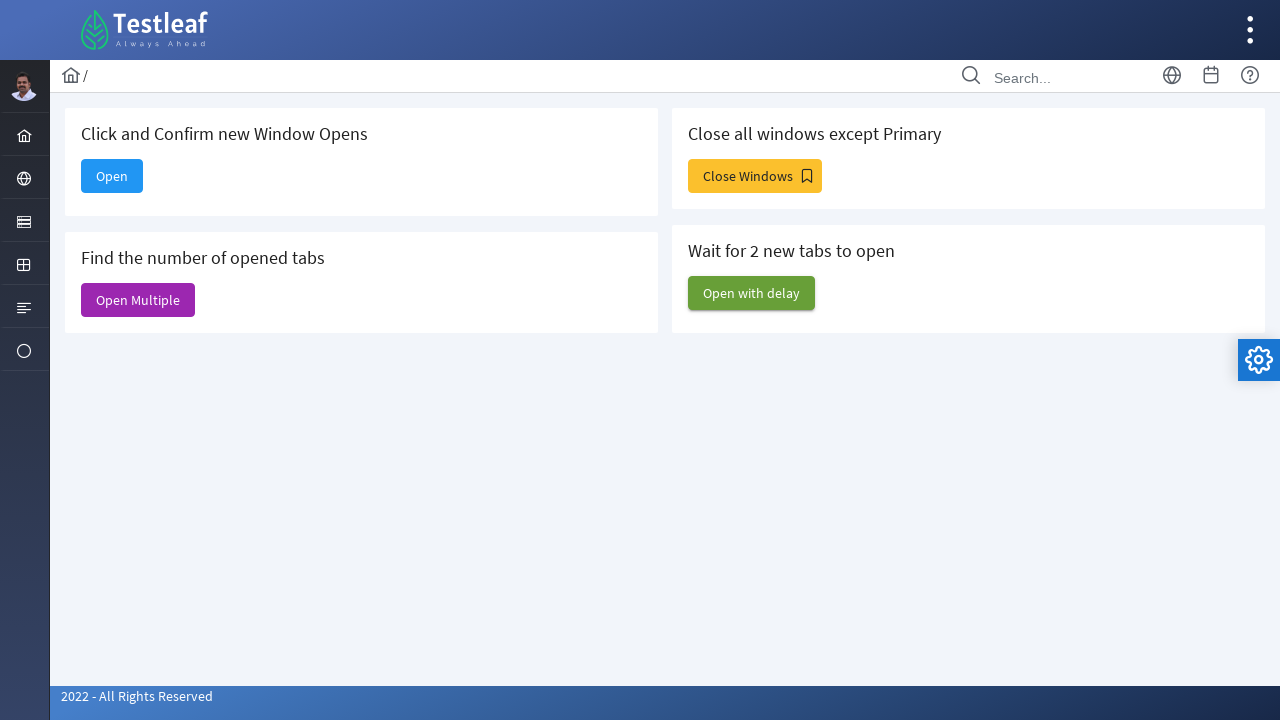

Waited 1000ms for multiple windows to open
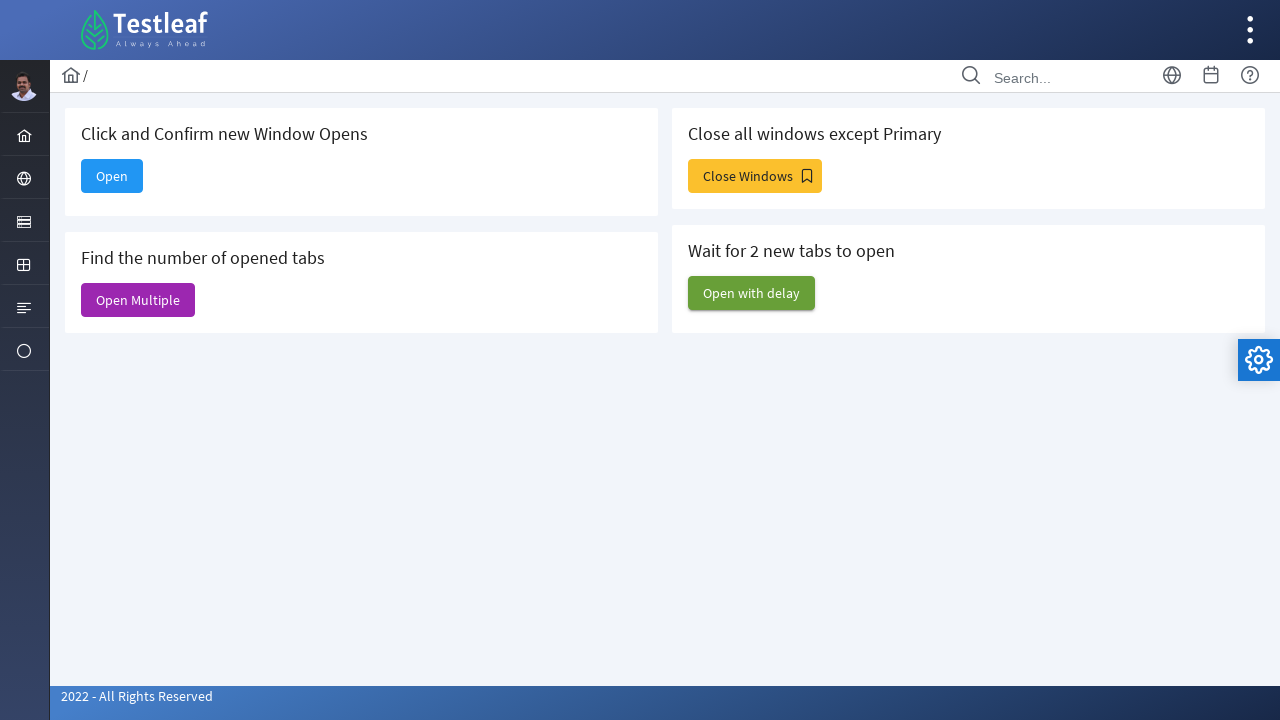

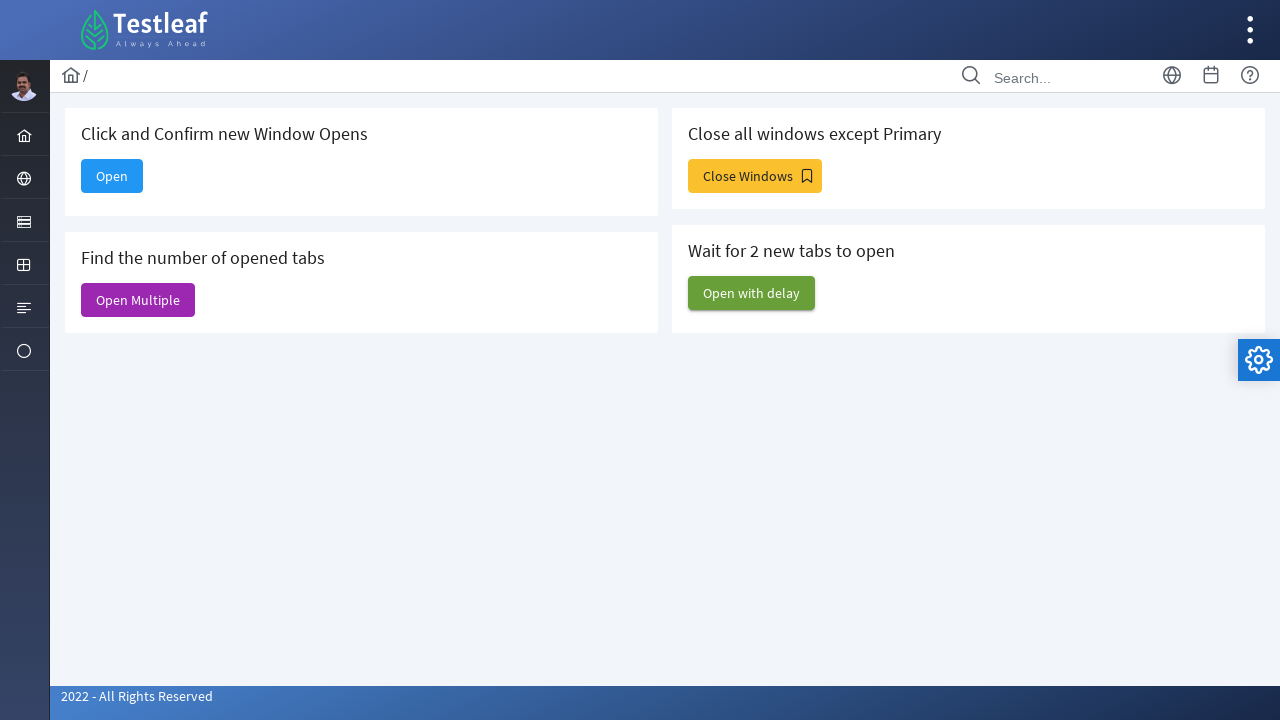